Tests keyboard actions for copying and pasting text between two text areas on a text comparison website. It types text in the first textarea, selects all with Ctrl+A, copies with Ctrl+C, tabs to the second textarea, and pastes with Ctrl+V.

Starting URL: https://text-compare.com/

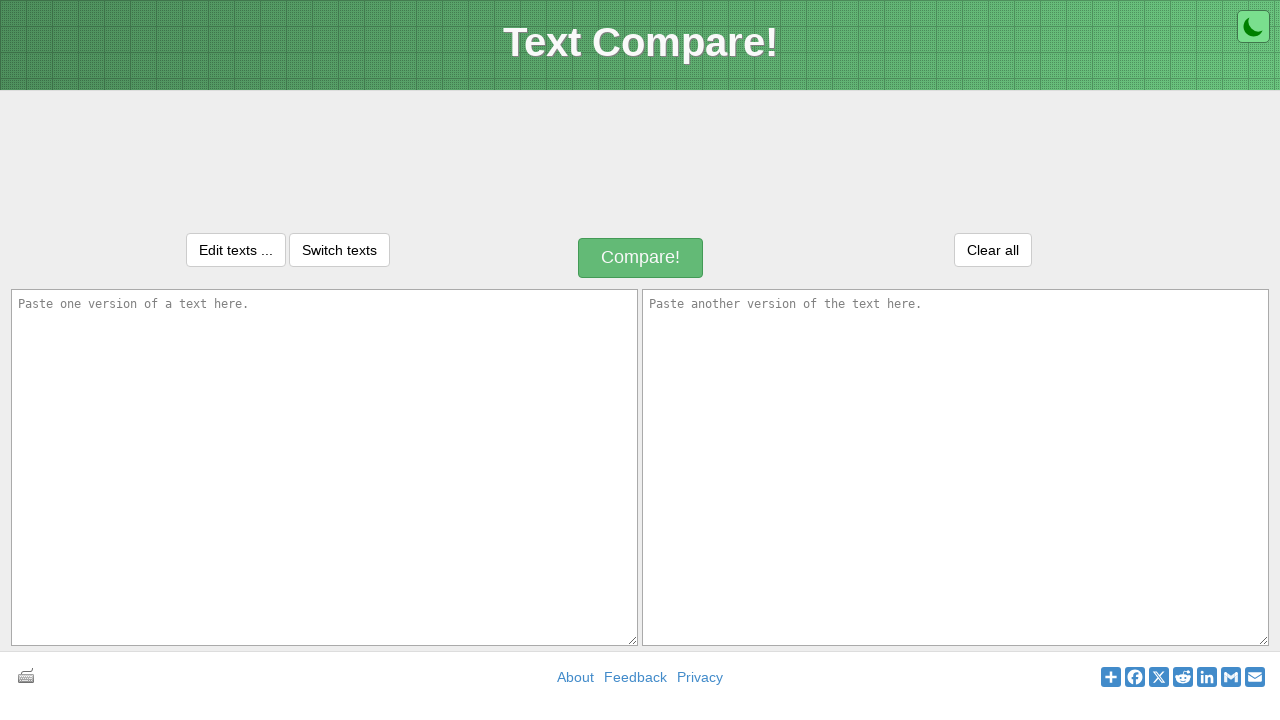

Filled first textarea with sample text about Selenium on textarea#inputText1
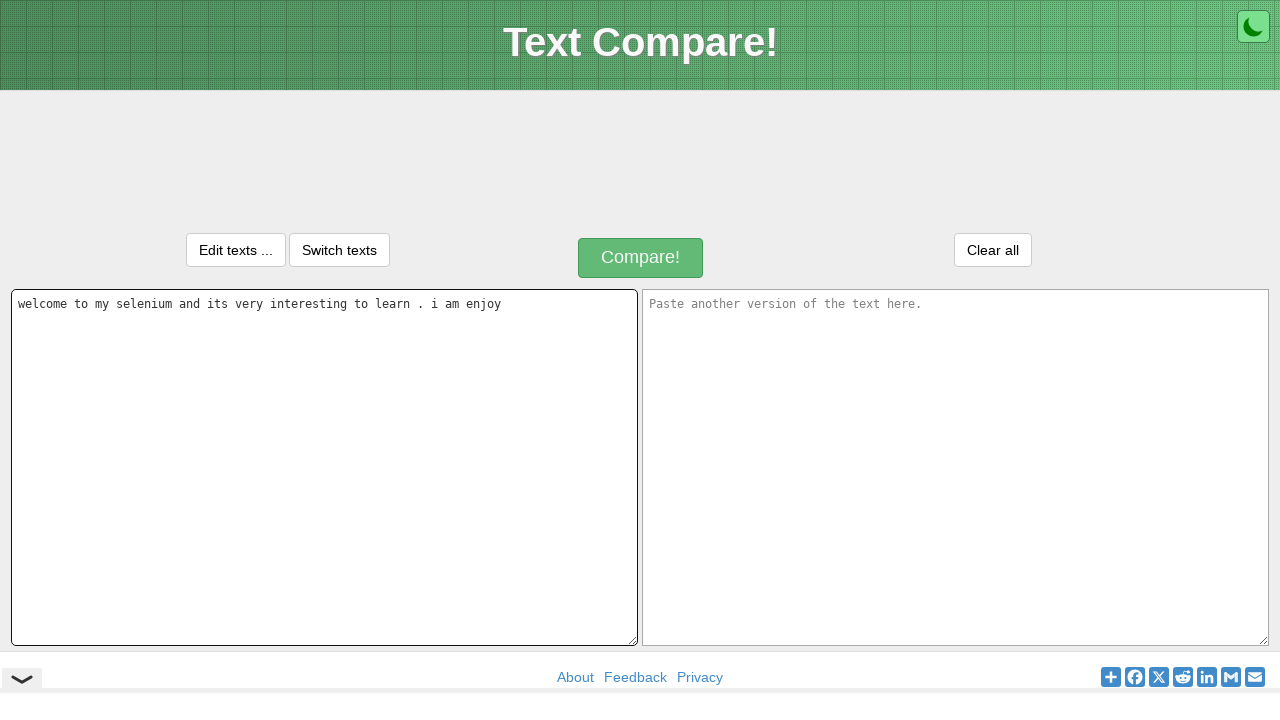

Clicked on first textarea to ensure focus at (324, 467) on textarea#inputText1
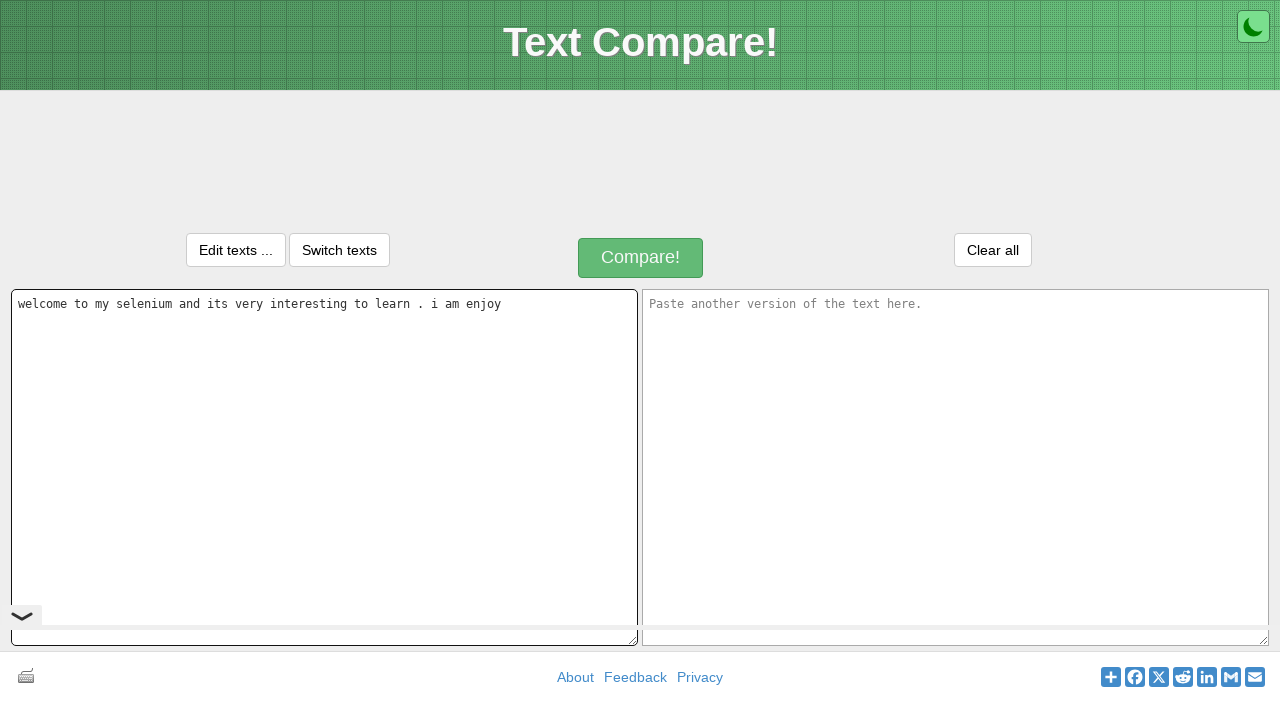

Selected all text in first textarea using Ctrl+A
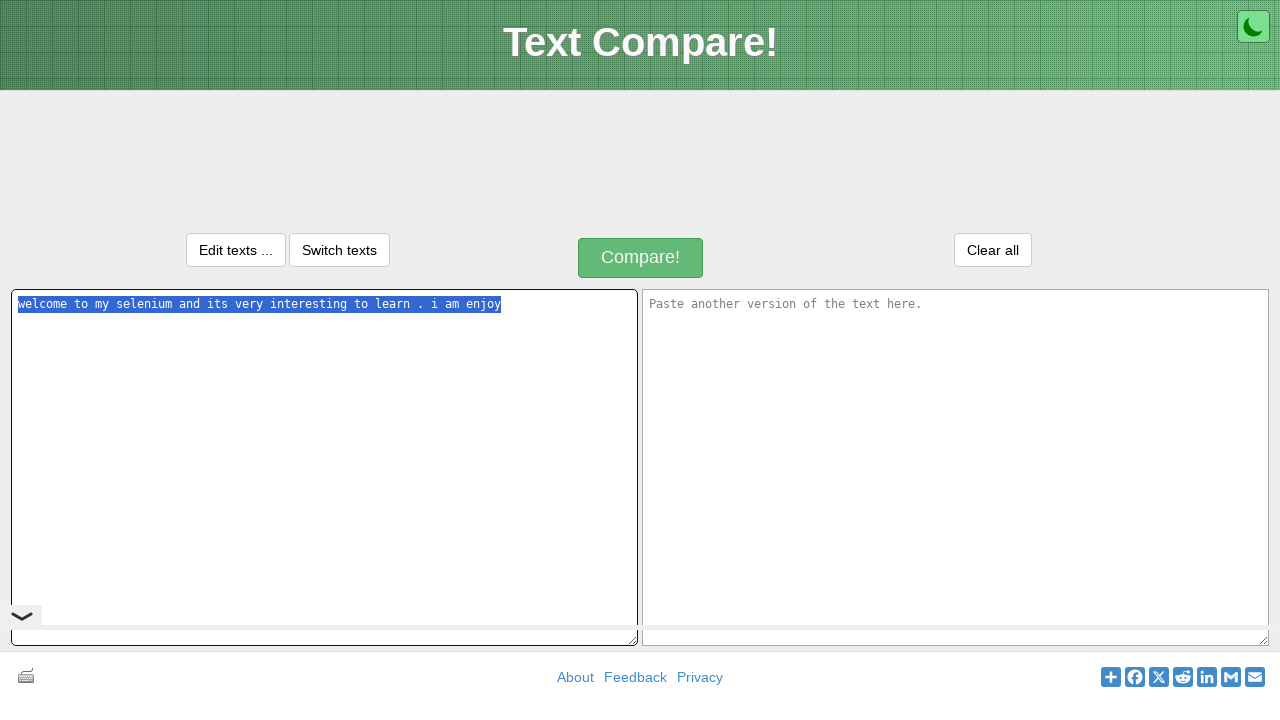

Copied selected text from first textarea using Ctrl+C
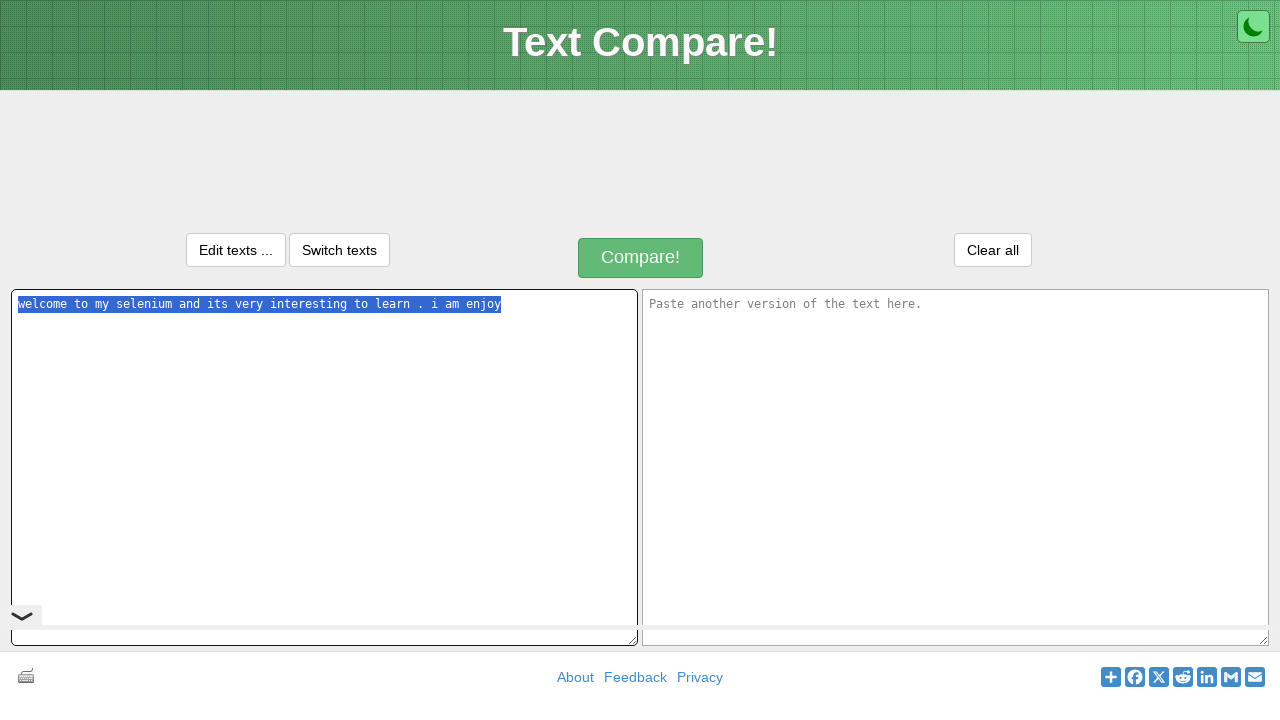

Pressed Tab to move focus to second textarea
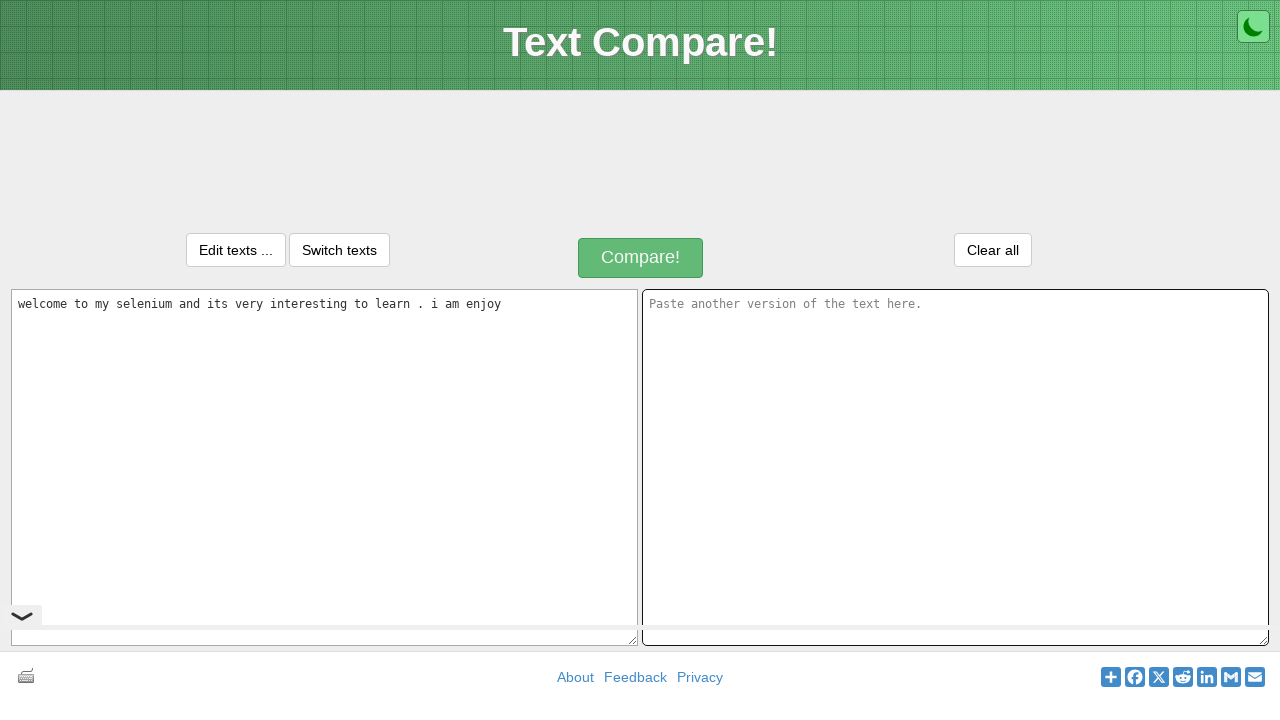

Pasted copied text into second textarea using Ctrl+V
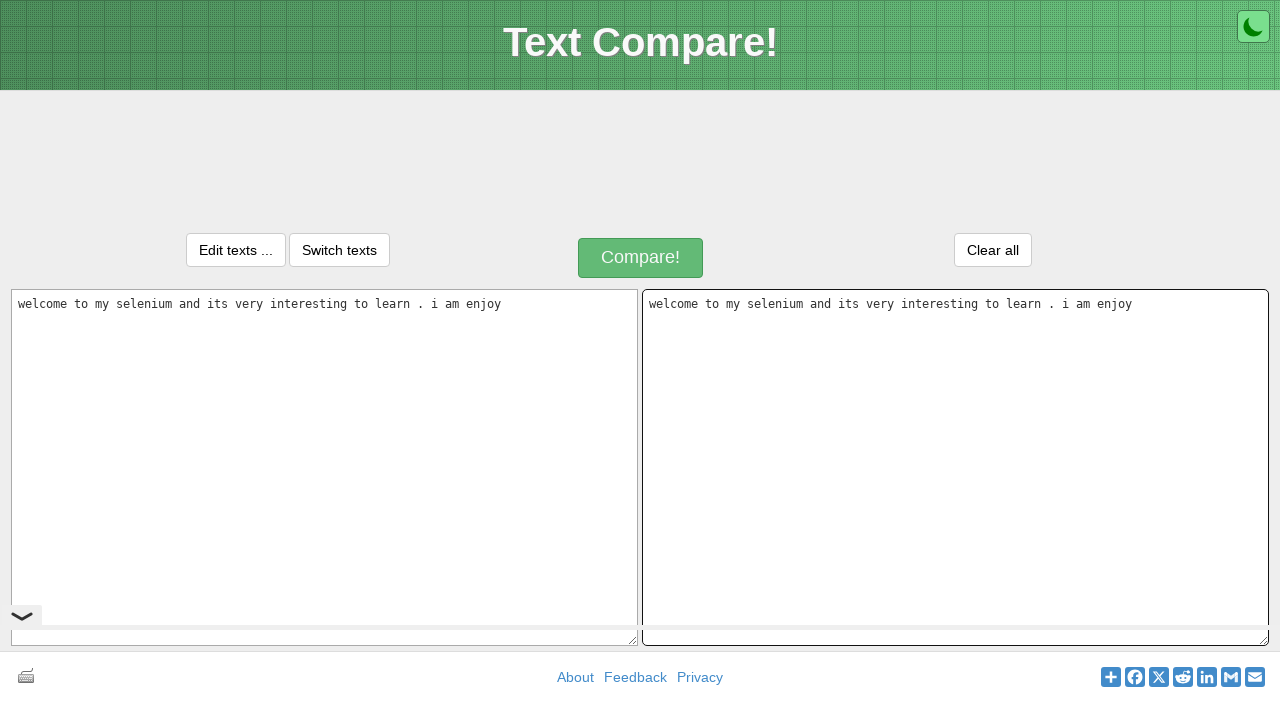

Waited 500ms for paste operation to complete
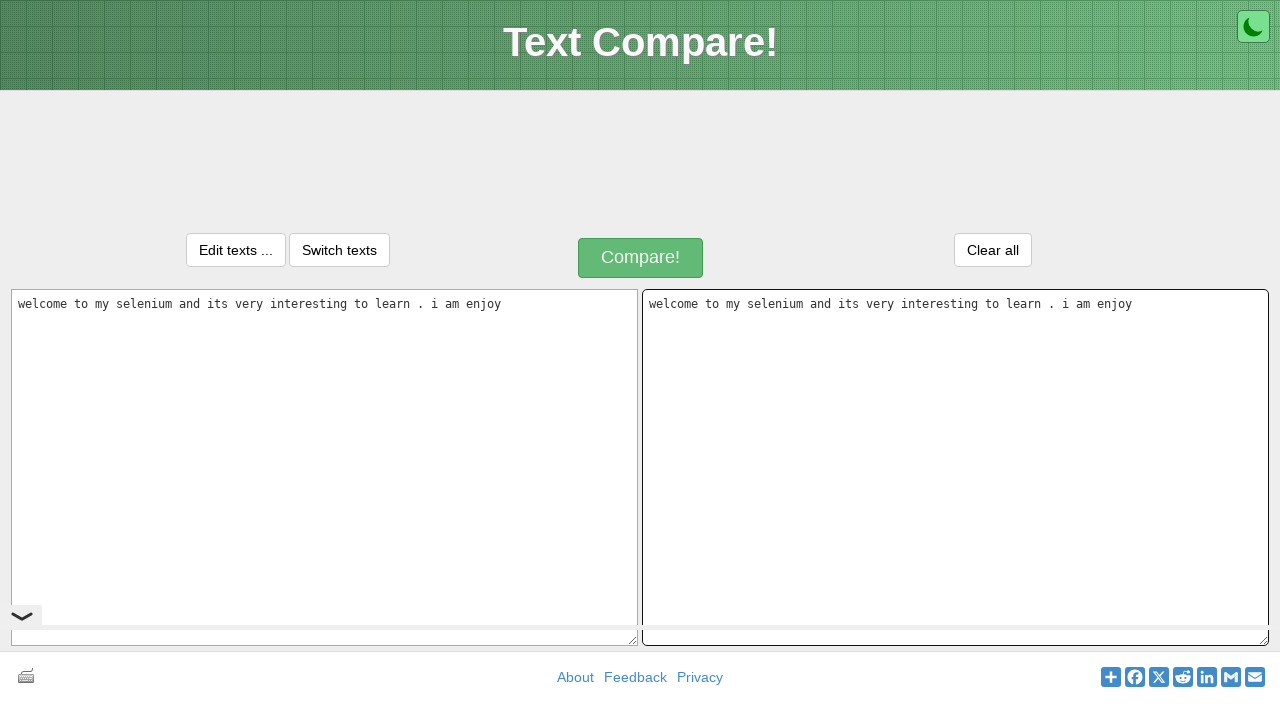

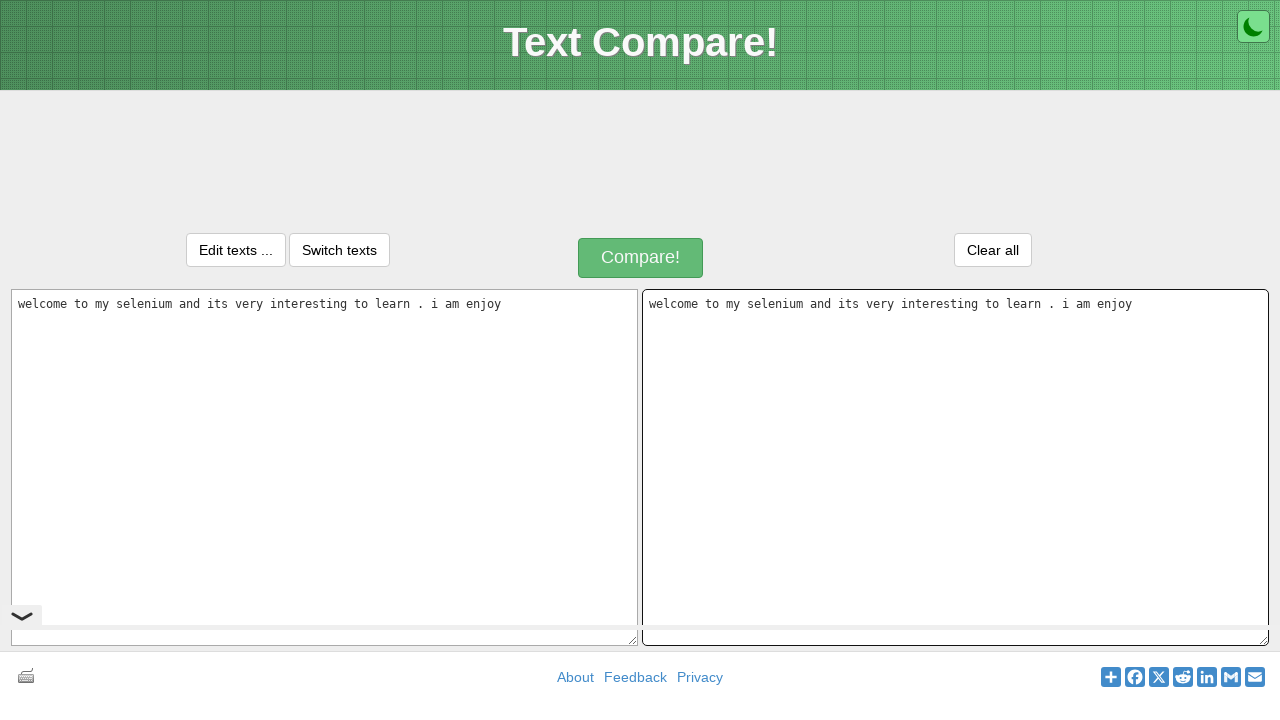